Tests tab switching on W3Schools by clicking "Try it Yourself" link, switching to the new editor tab, and verifying the URL contains "default"

Starting URL: https://www.w3schools.com/html/

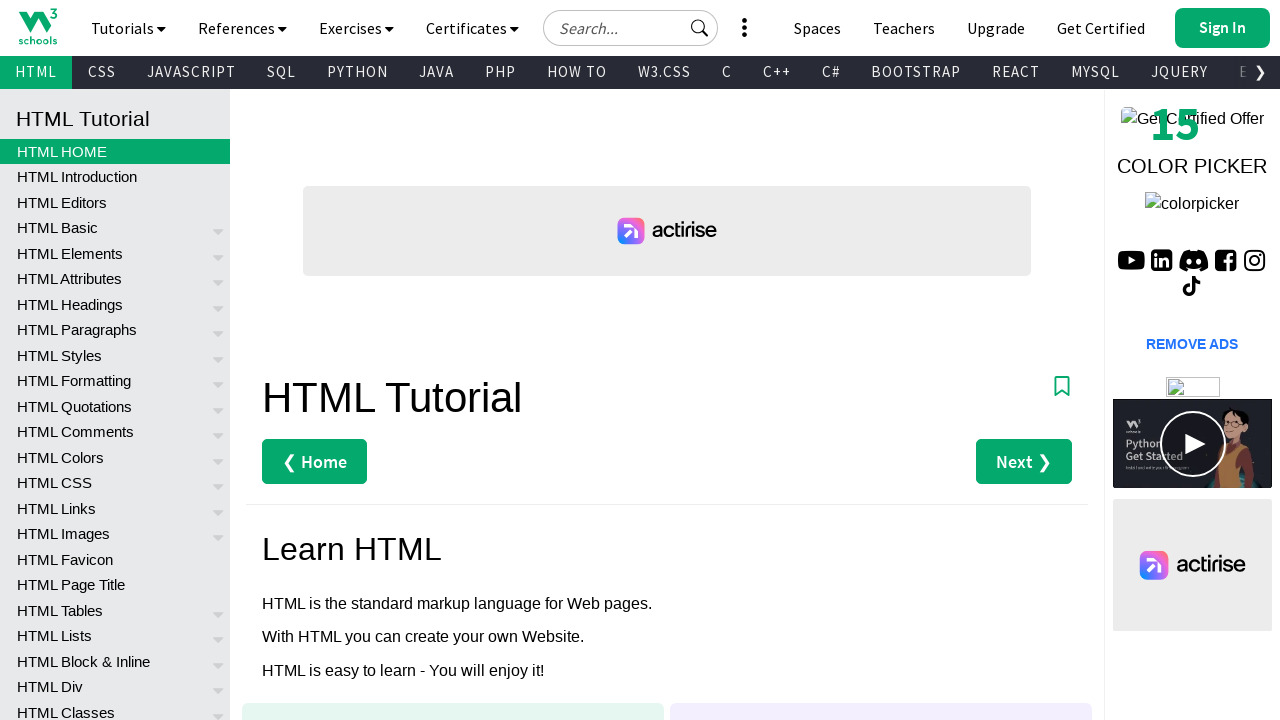

Clicked 'Try it Yourself »' link to open new editor tab at (334, 361) on text=Try it Yourself »
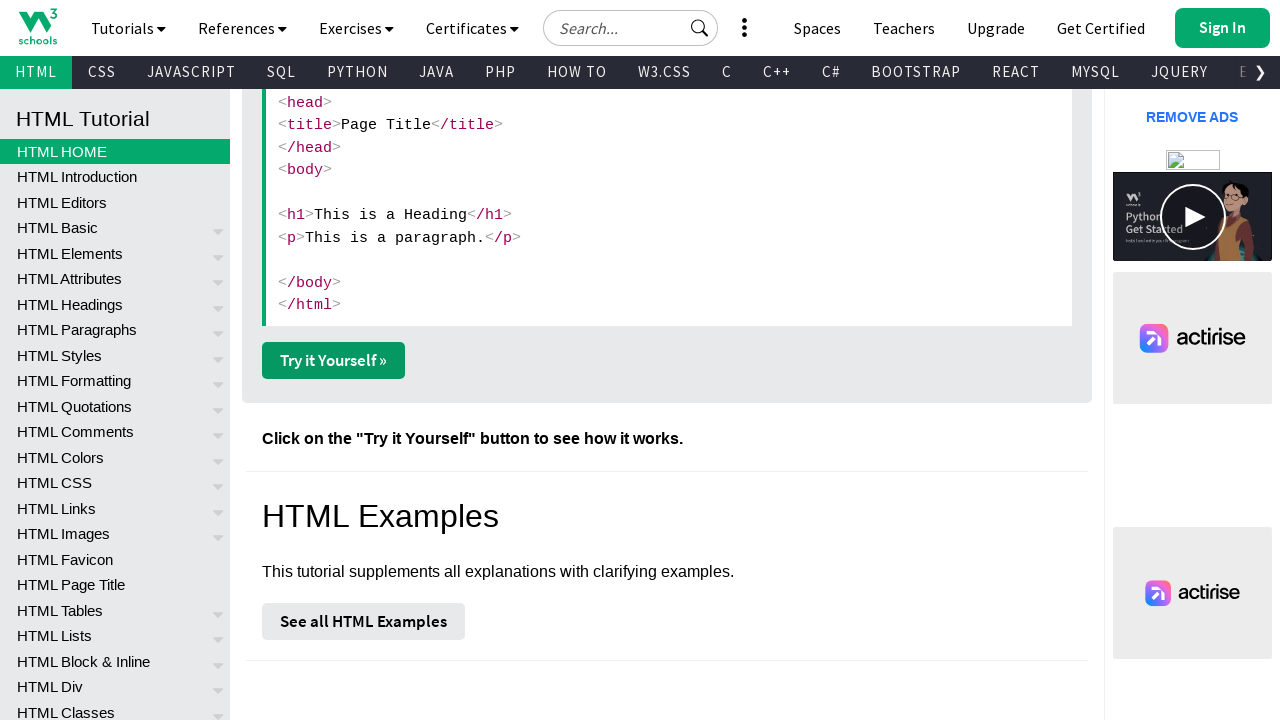

Captured new editor tab page object
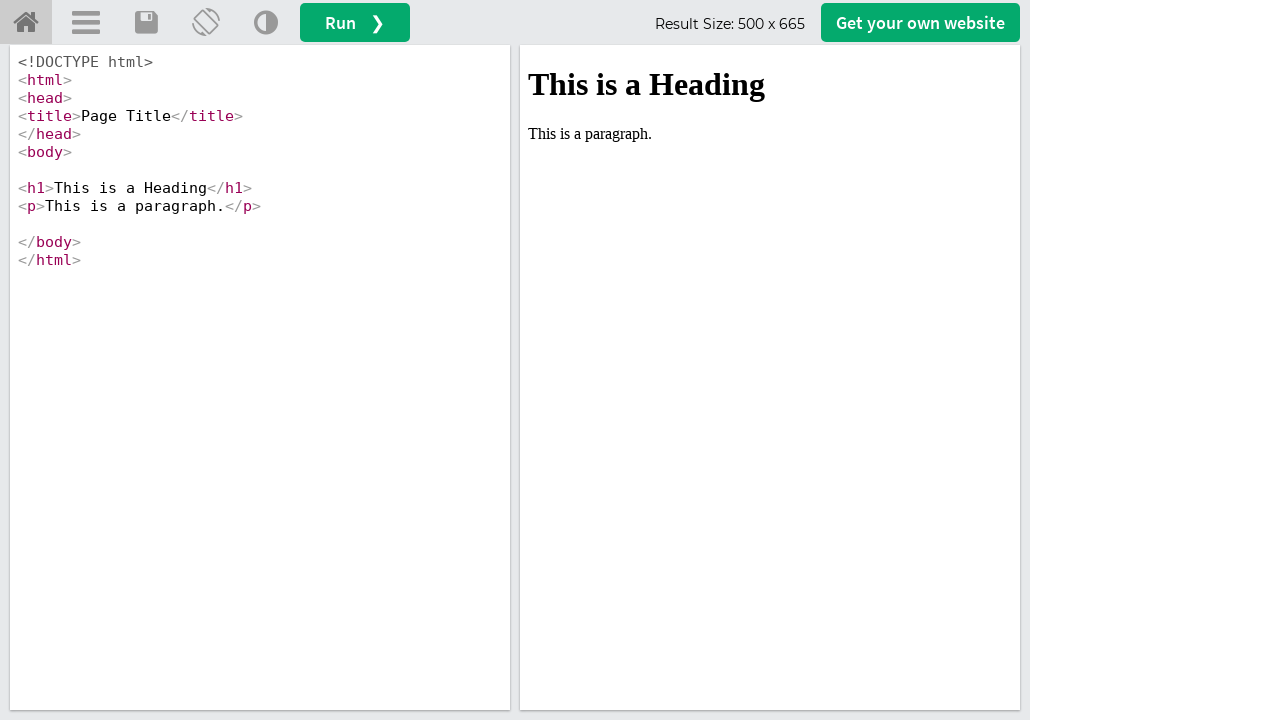

New editor tab finished loading
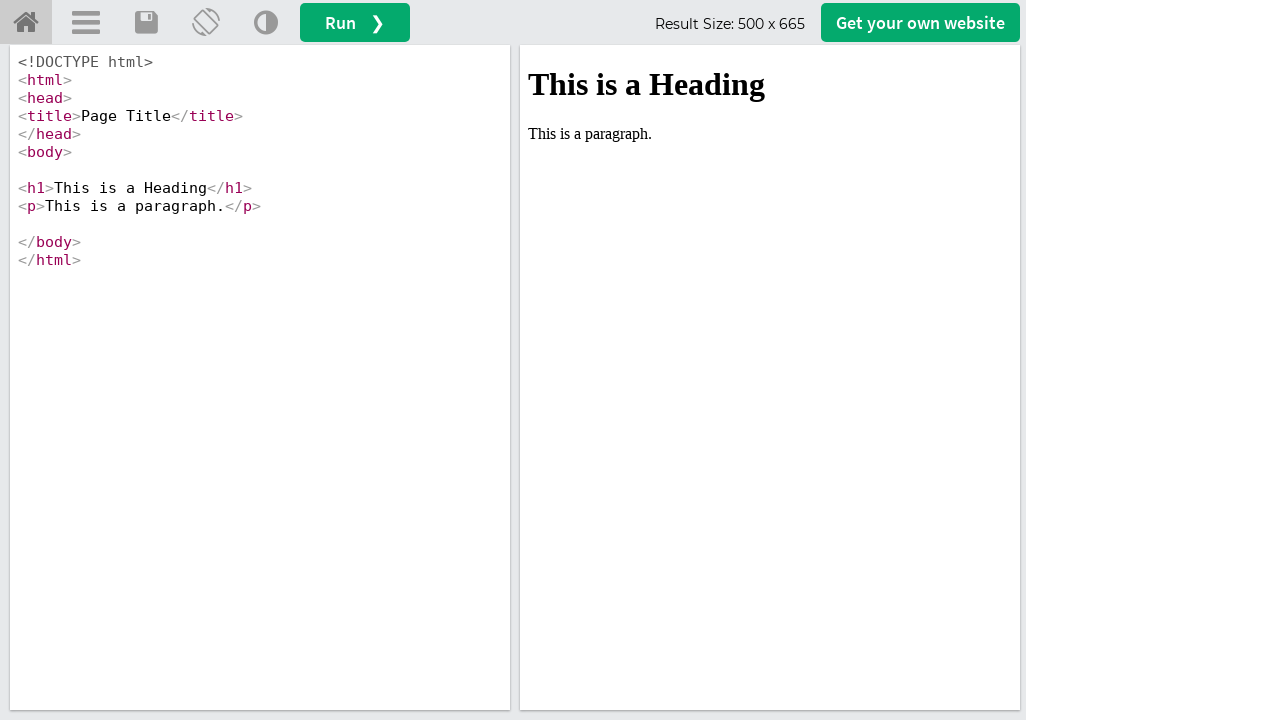

Verified URL contains 'default'
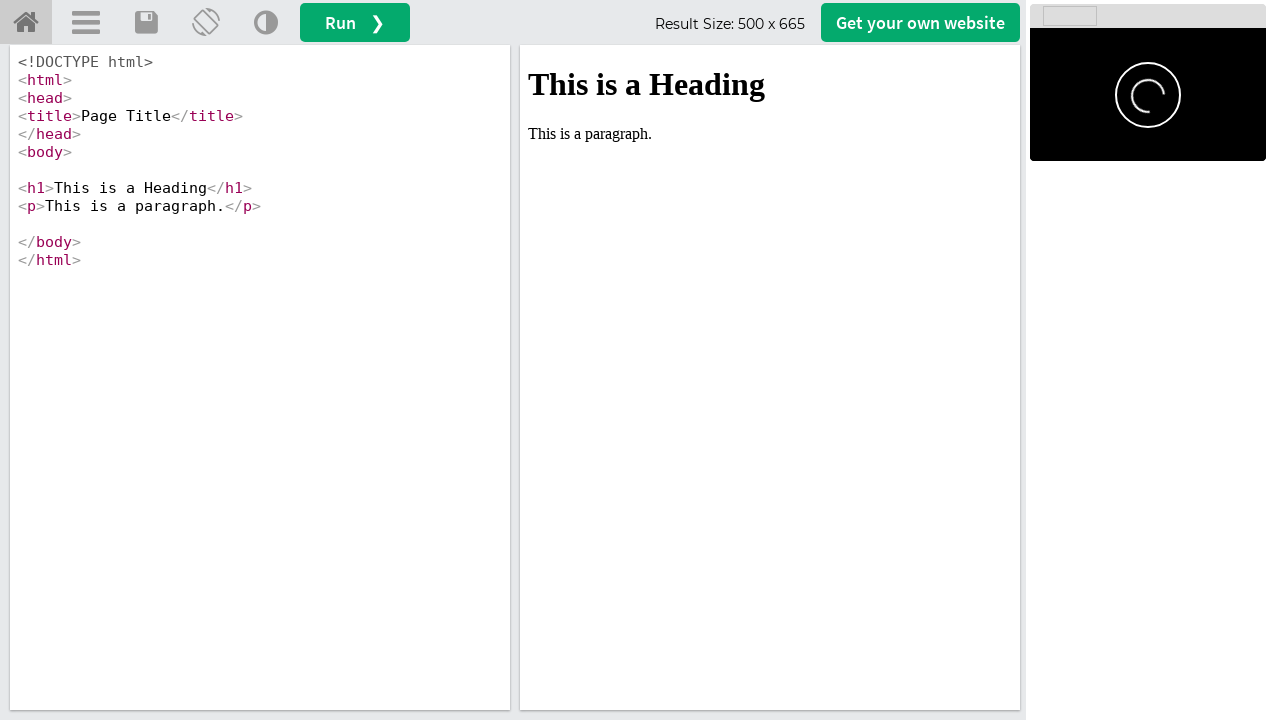

Closed the editor tab
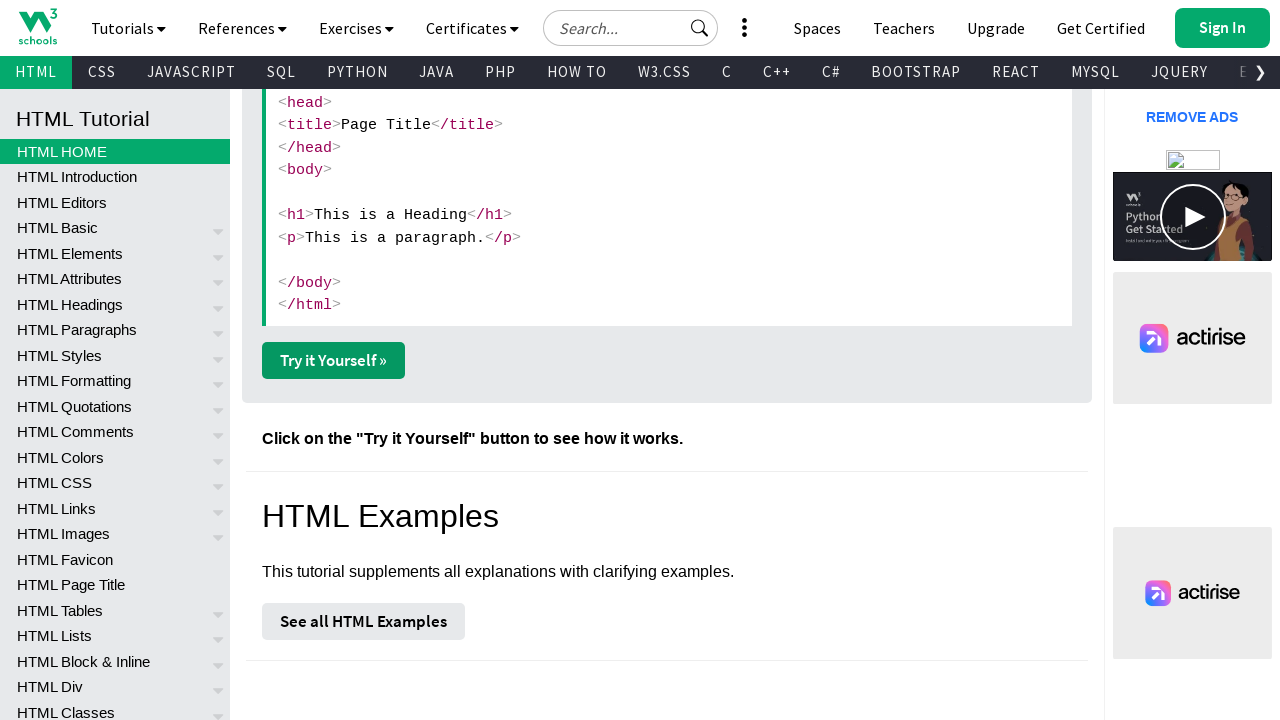

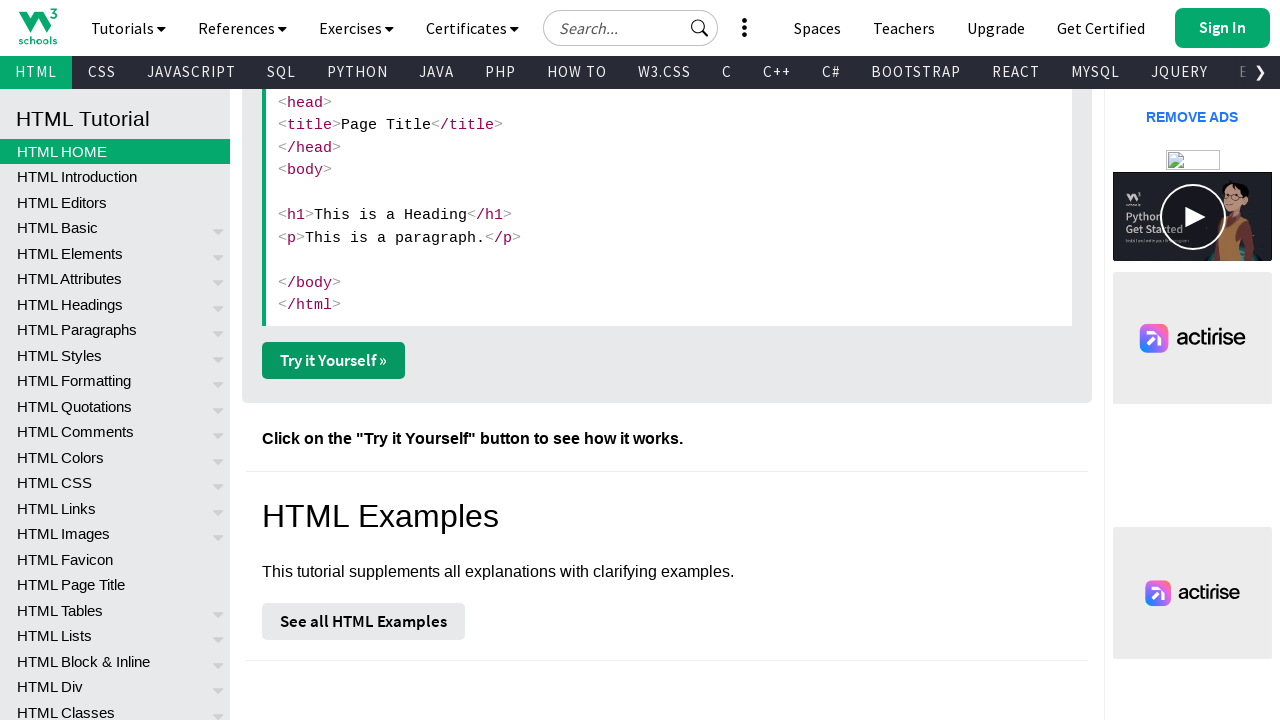